Tests the date of birth input field on the practice form by clearing and entering a date value

Starting URL: https://demoqa.com/automation-practice-form

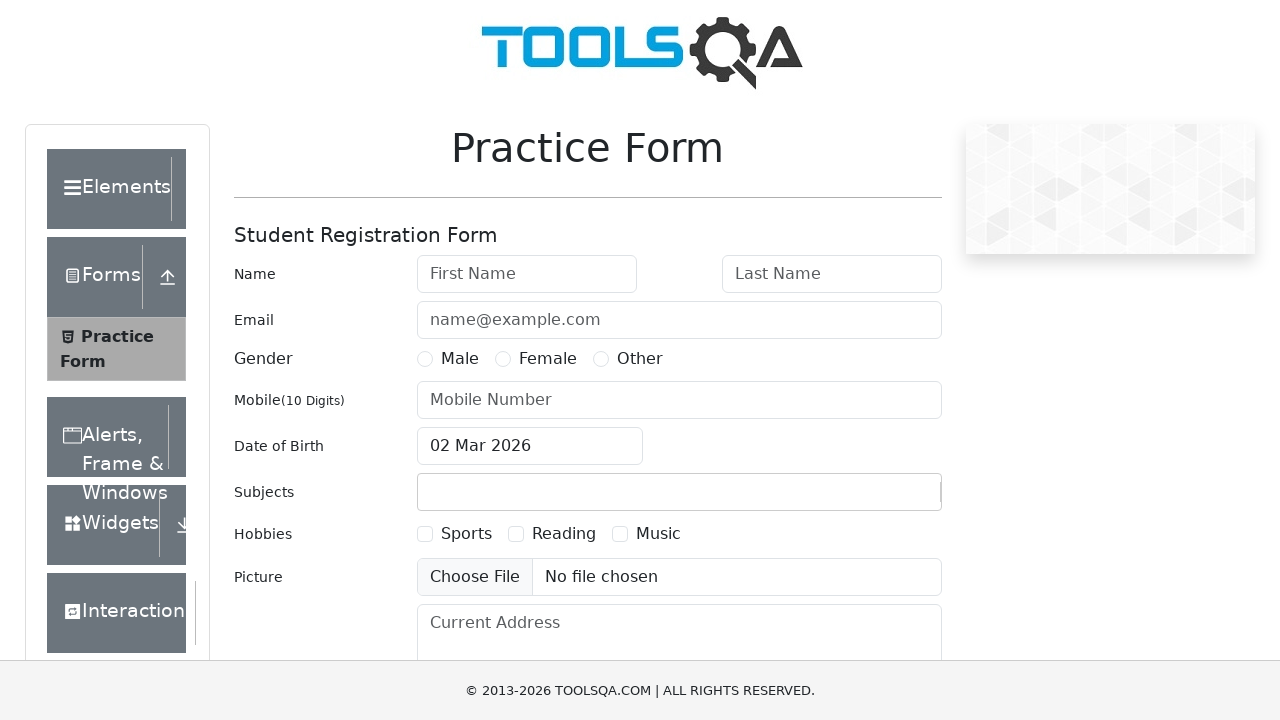

Triple-clicked the date of birth input field to select all text at (530, 446) on #dateOfBirthInput
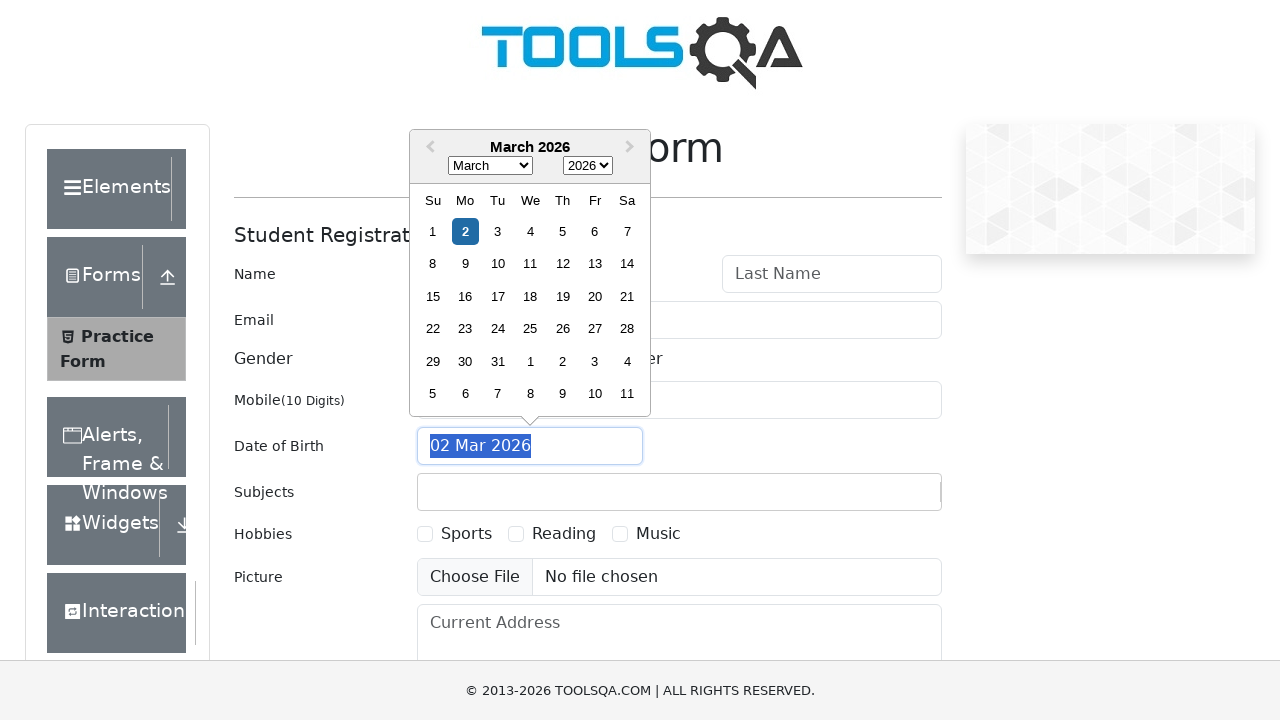

Filled the date of birth input field with '20 Aug 1998' on #dateOfBirthInput
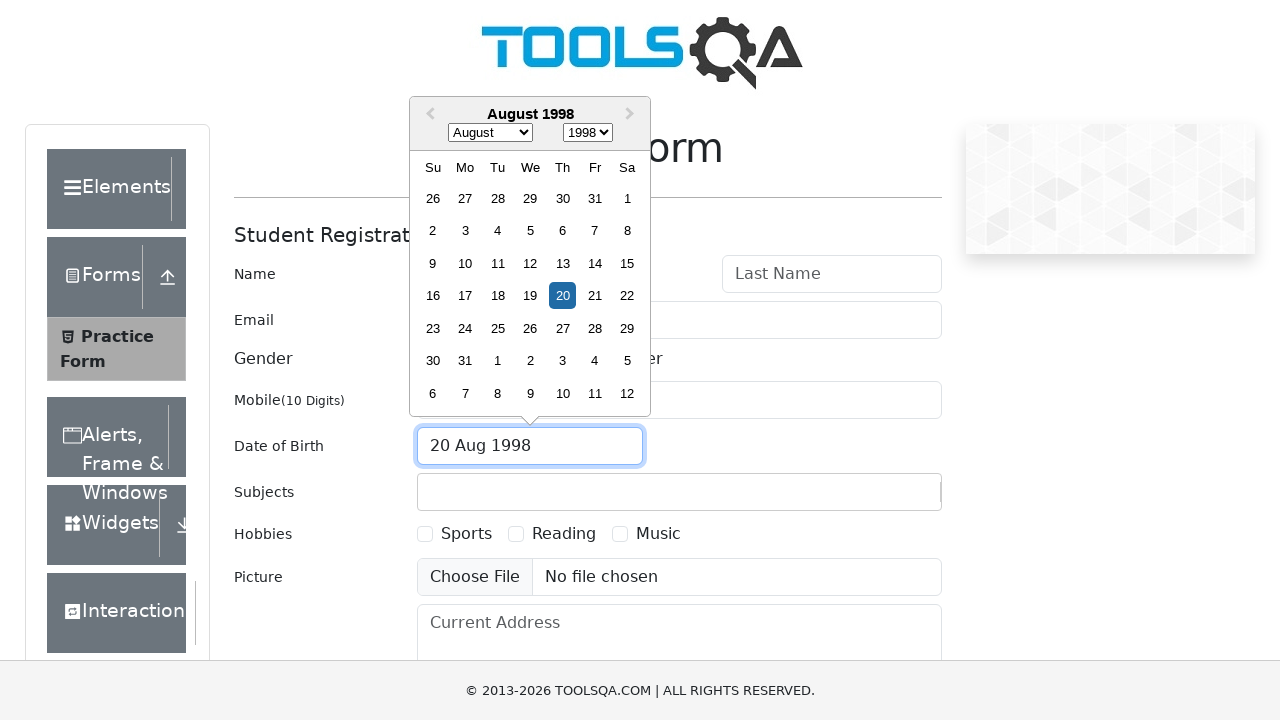

Pressed Enter to confirm the date selection on #dateOfBirthInput
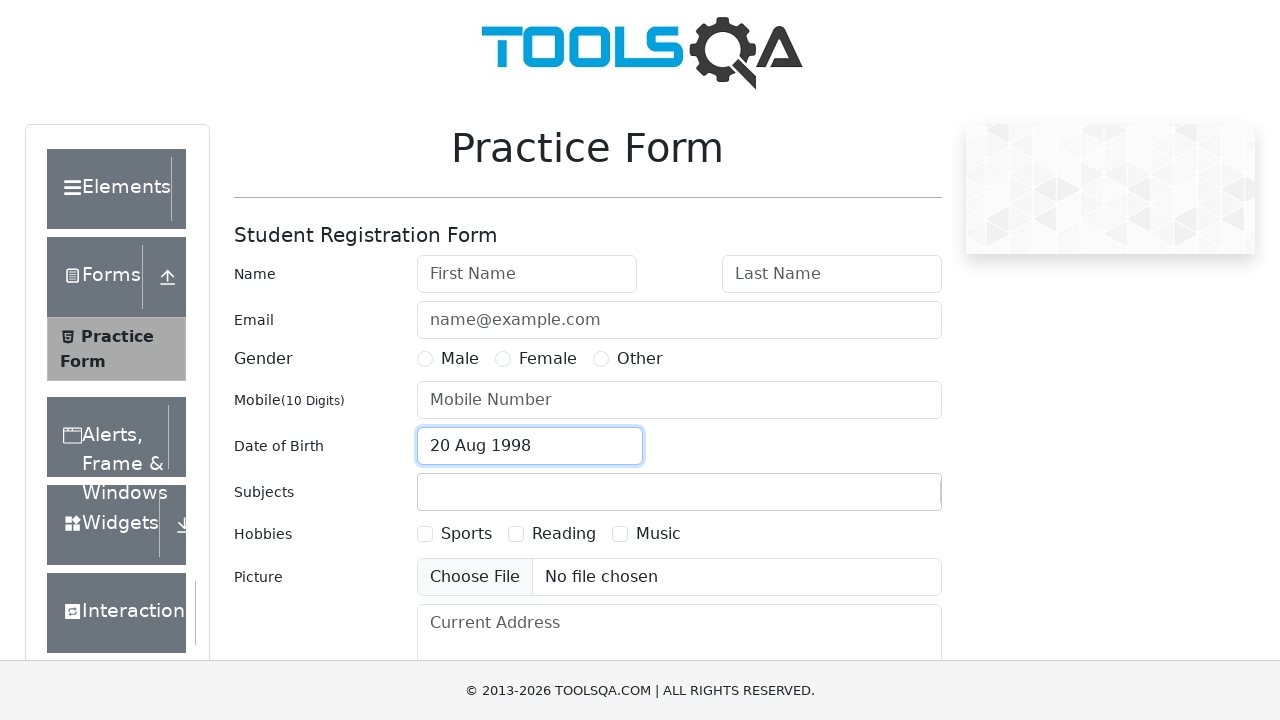

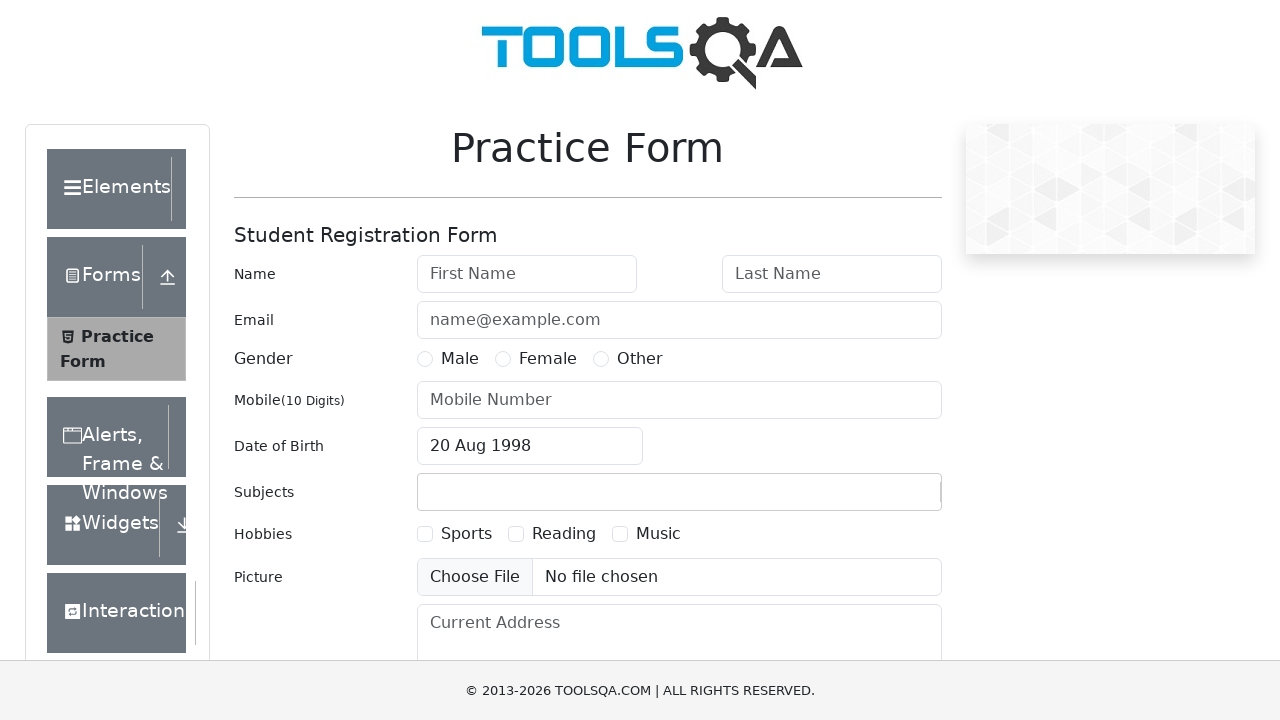